Tests un-marking items as complete by checking and then unchecking a todo

Starting URL: https://demo.playwright.dev/todomvc

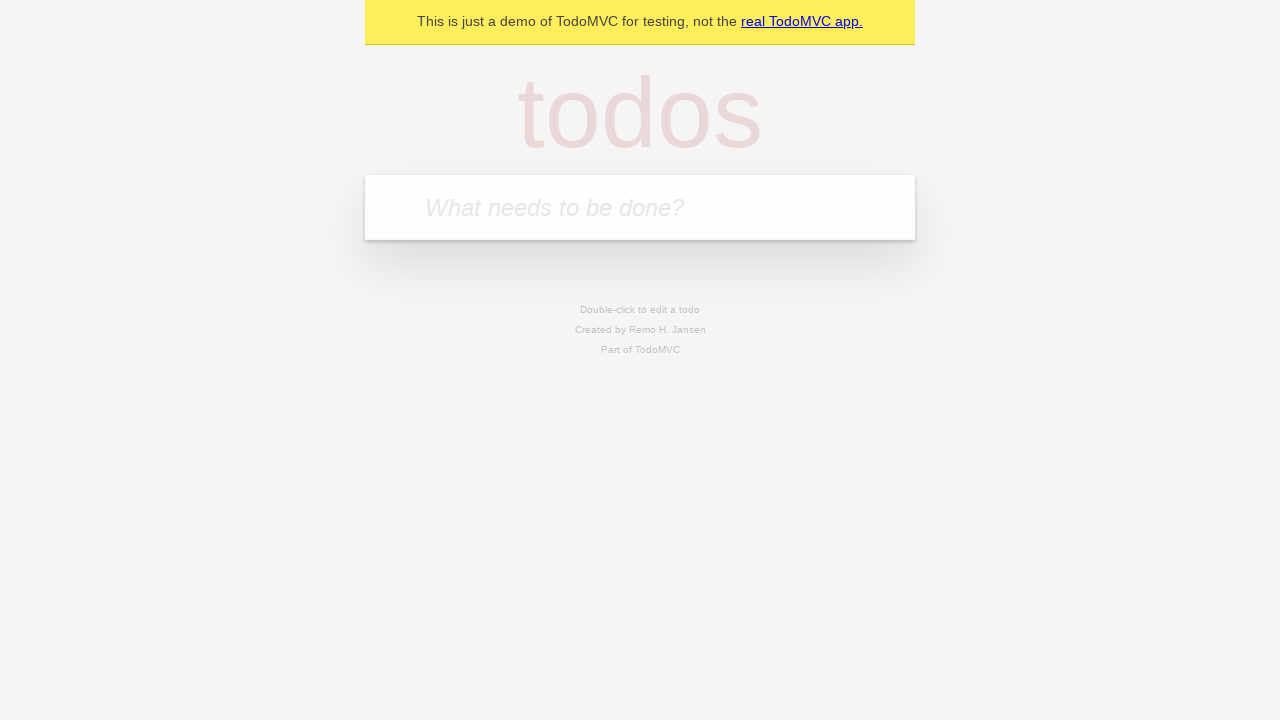

Filled new todo field with 'buy some cheese' on .new-todo
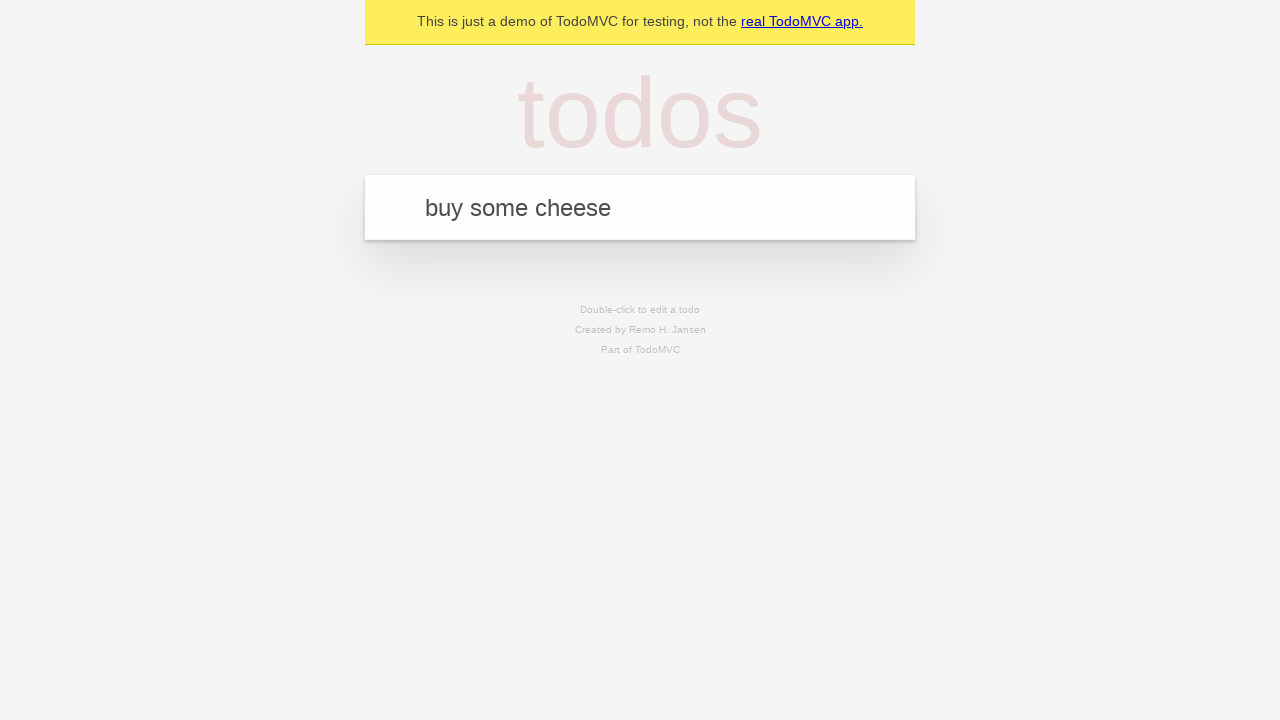

Pressed Enter to add first todo item on .new-todo
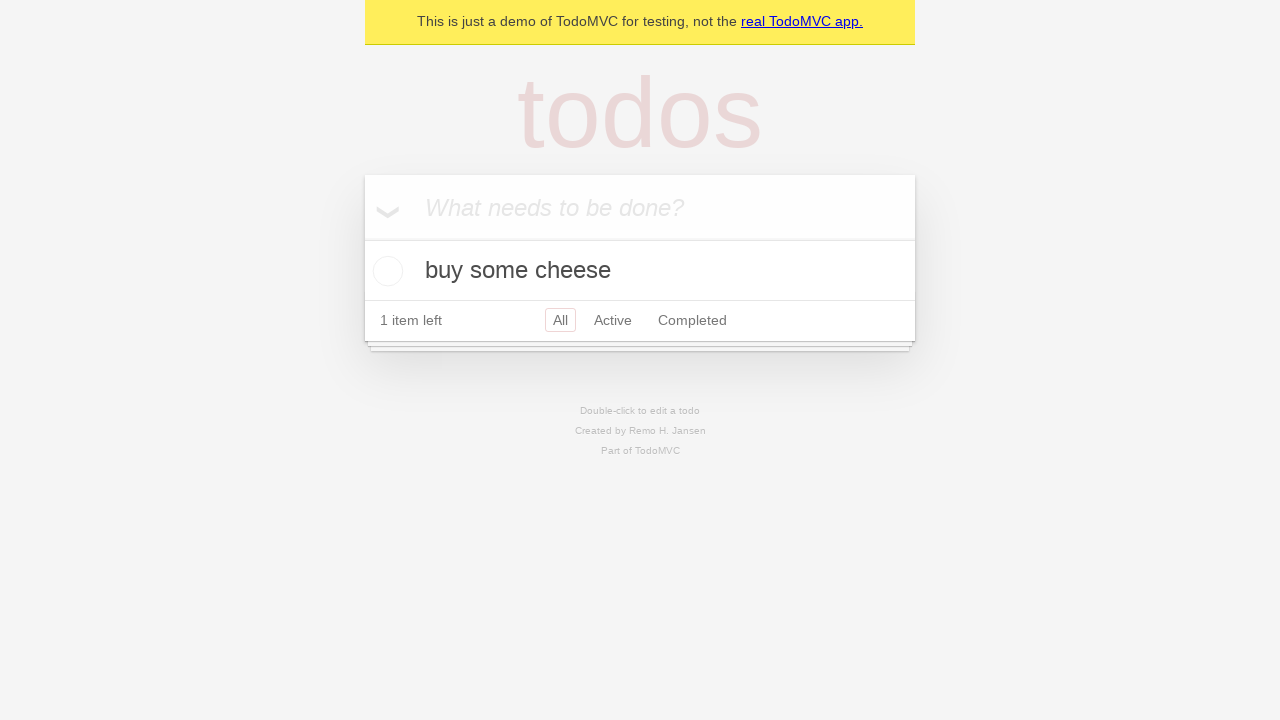

Filled new todo field with 'feed the cat' on .new-todo
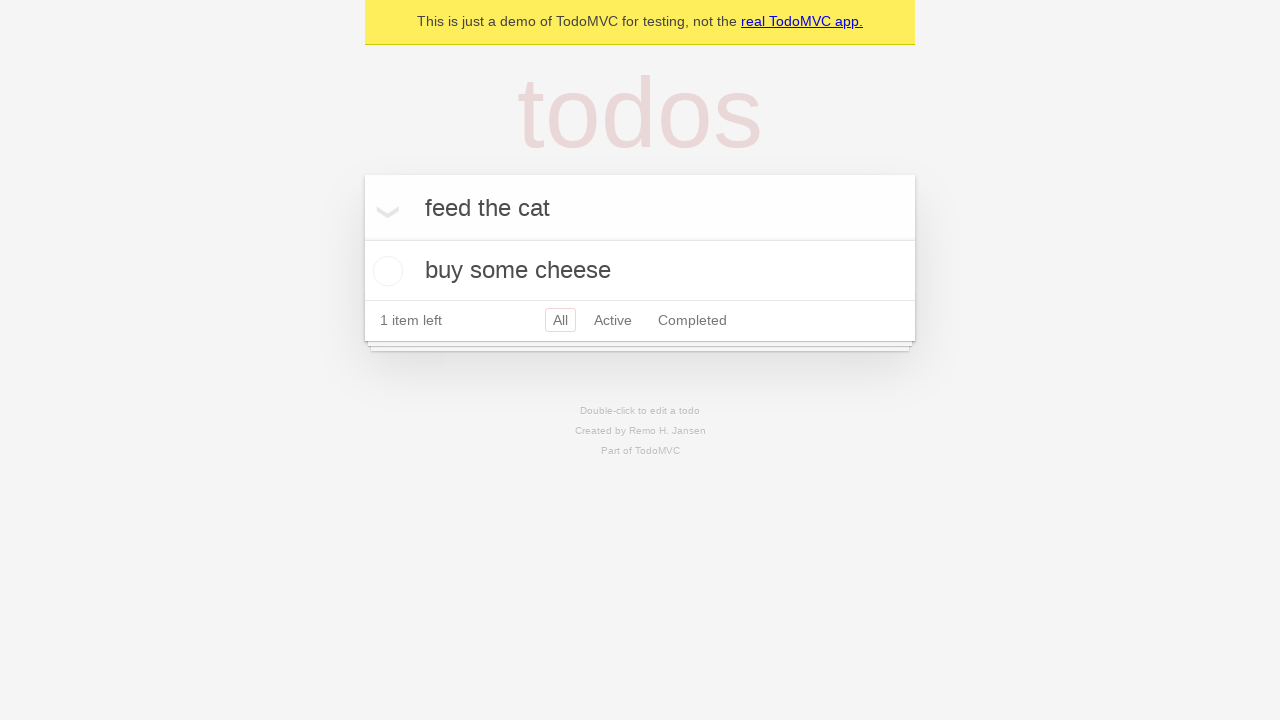

Pressed Enter to add second todo item on .new-todo
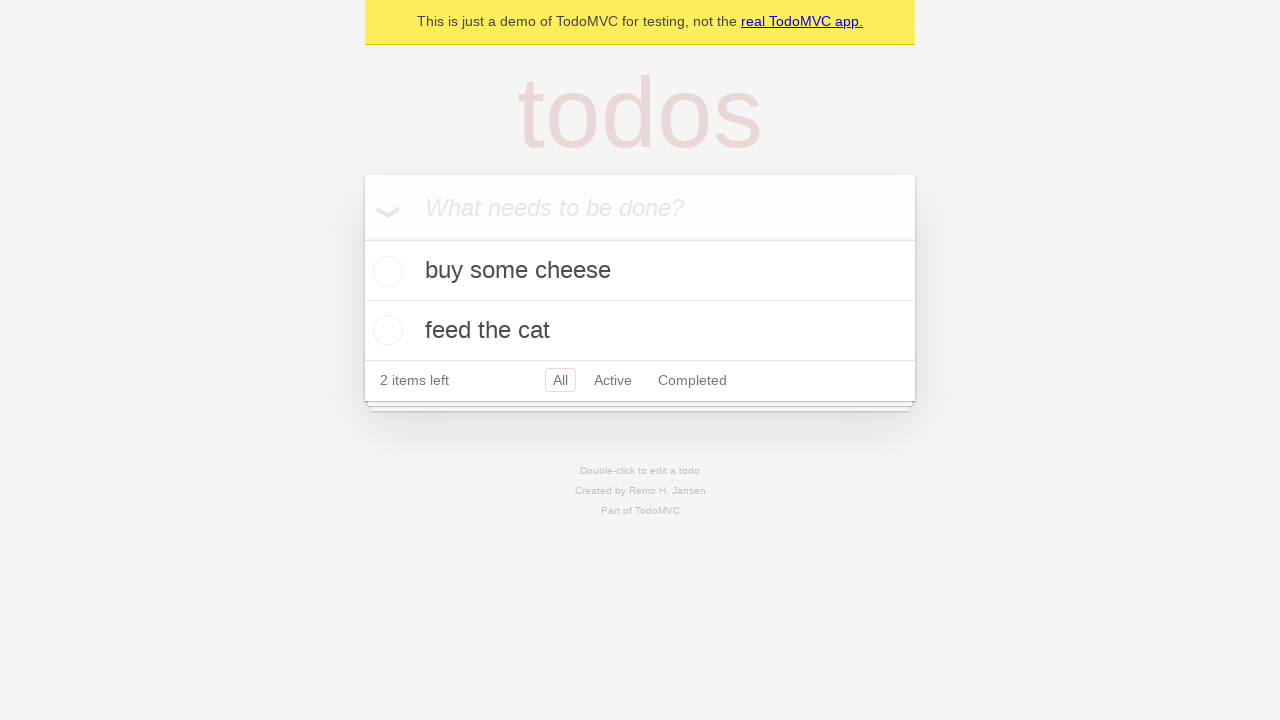

Waited for second todo item to load
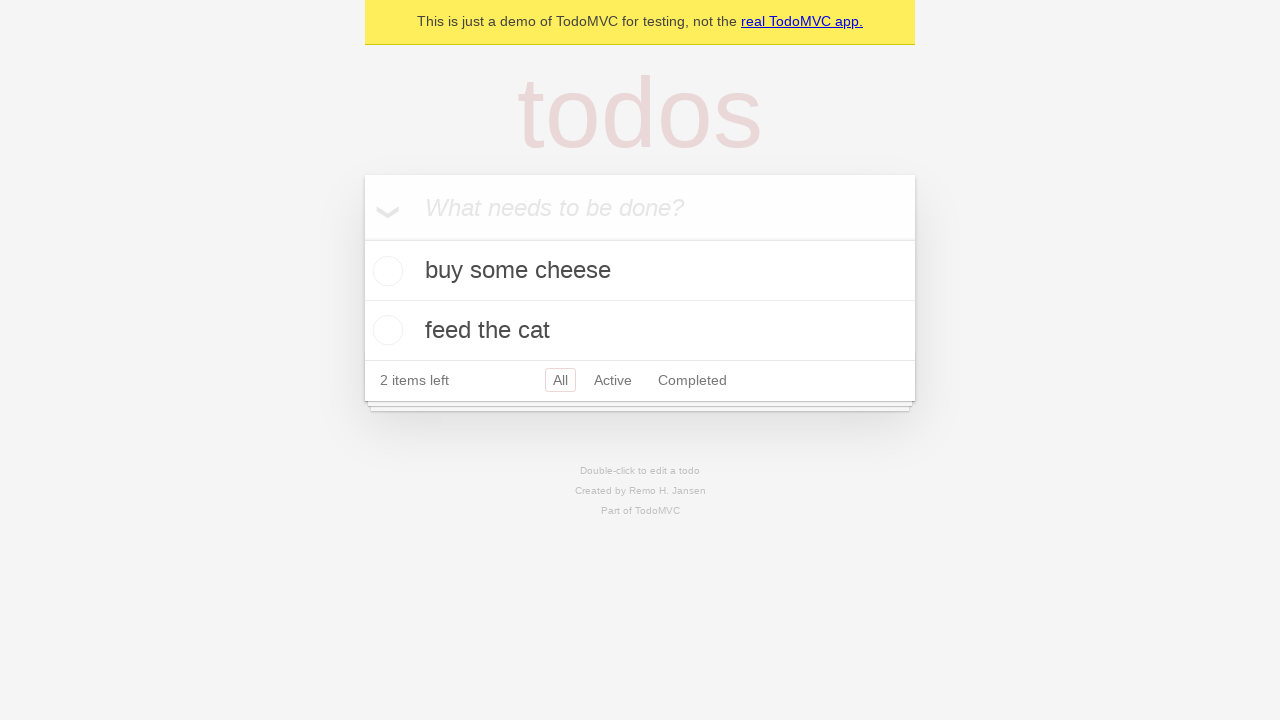

Located first todo item
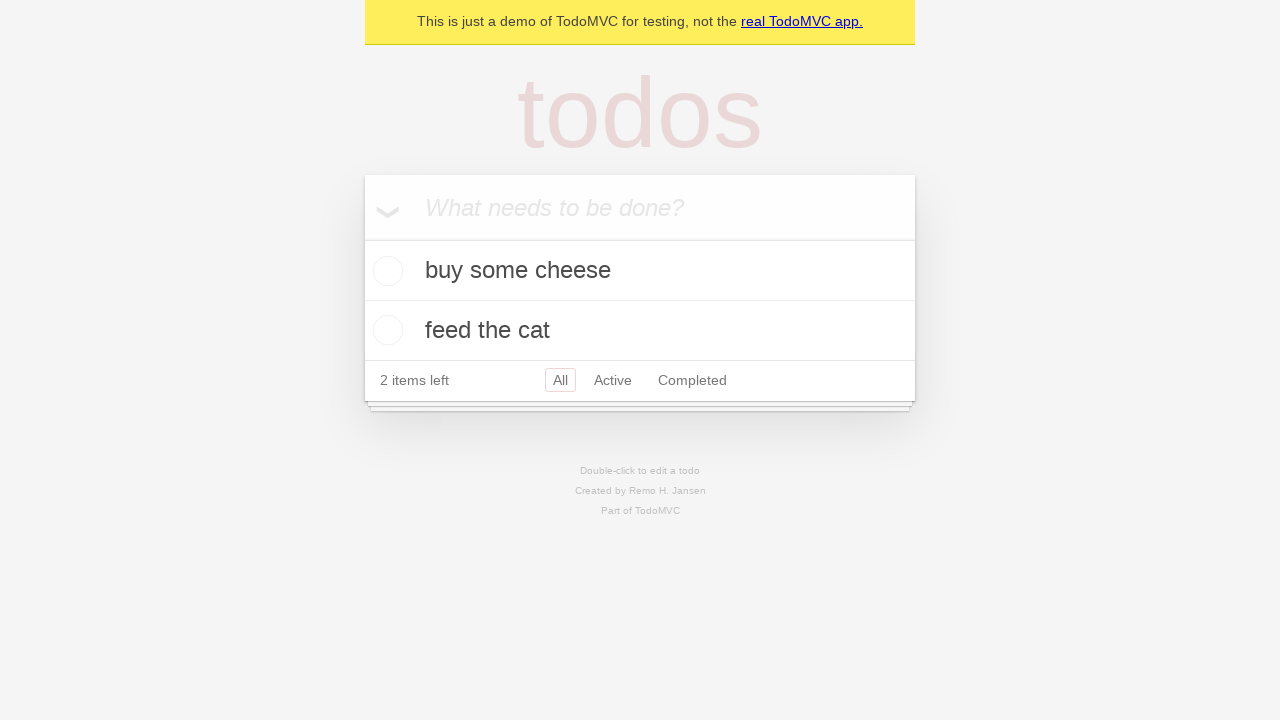

Checked first todo item as complete at (385, 271) on .todo-list li >> nth=0 >> .toggle
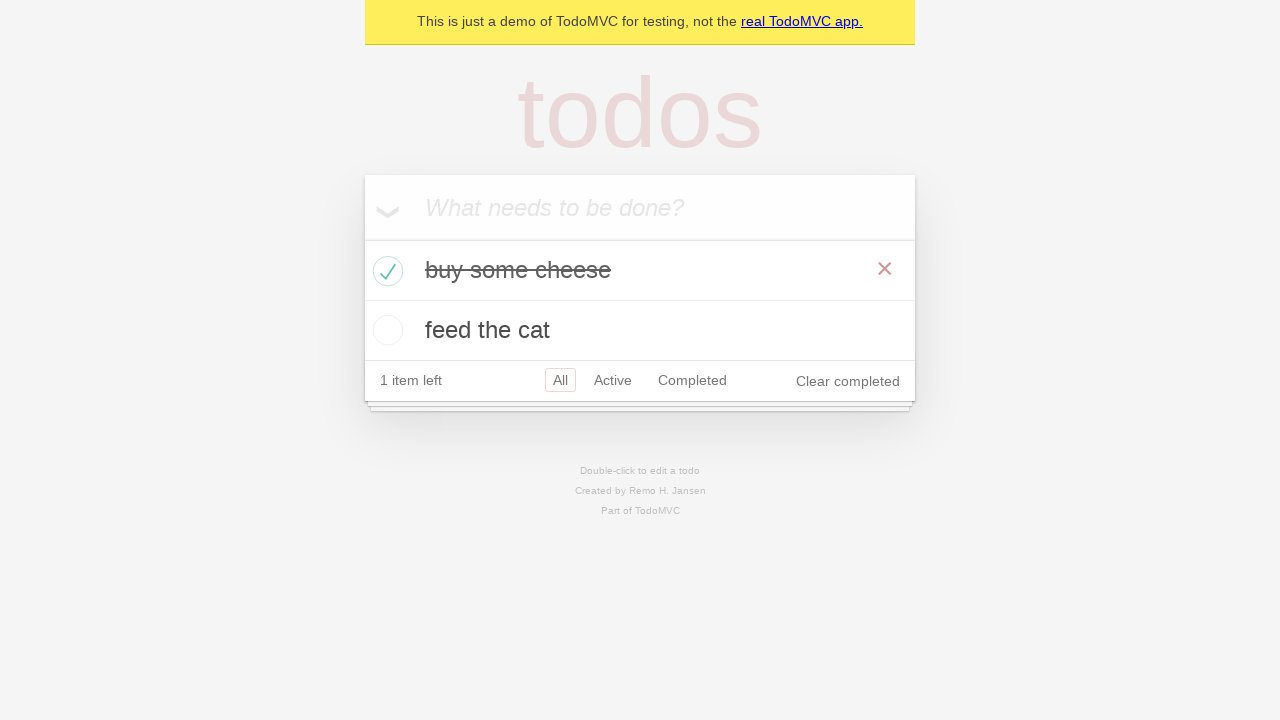

Unchecked first todo item to mark as incomplete at (385, 271) on .todo-list li >> nth=0 >> .toggle
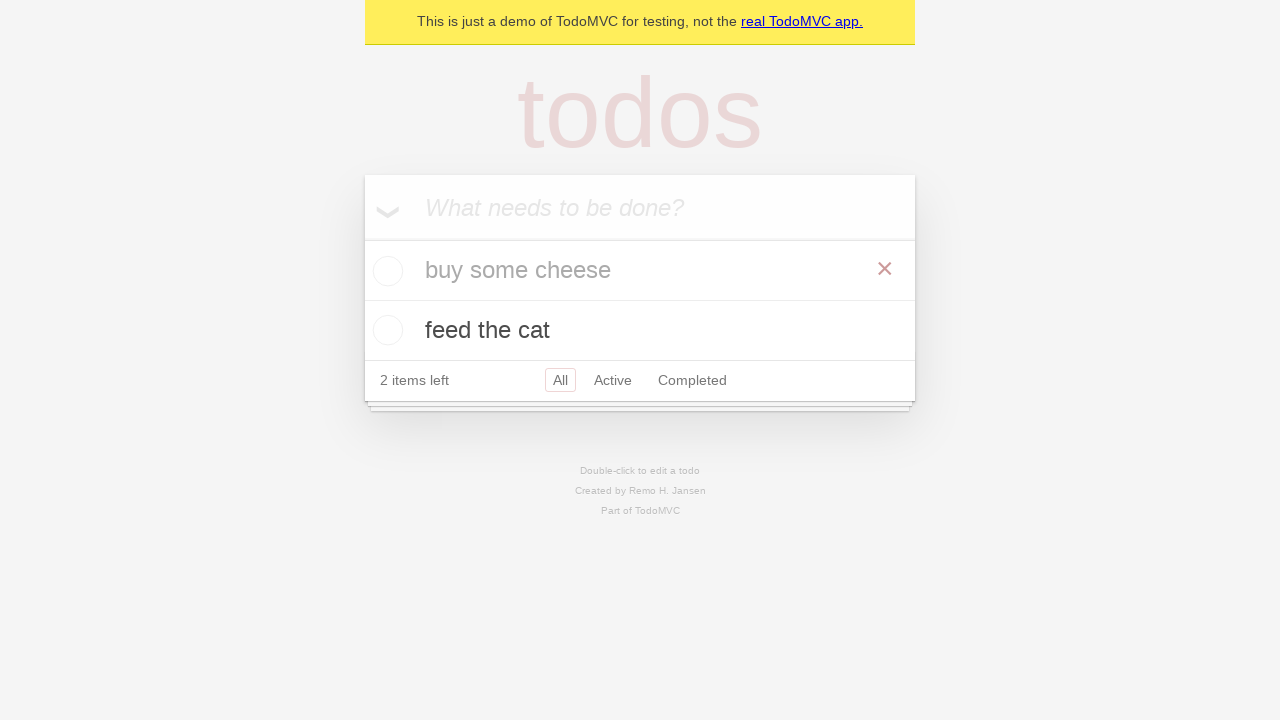

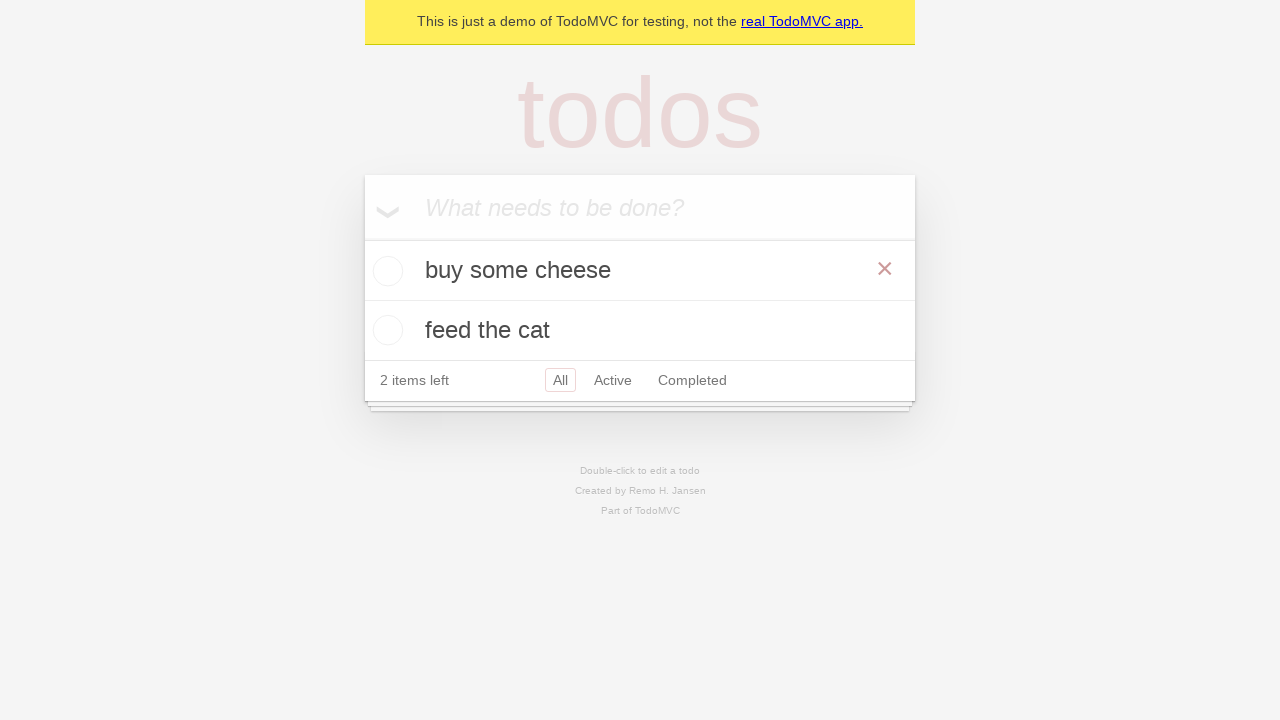